Tests page scrolling functionality by scrolling to a hyperlink element and clicking it to open a page in the same window

Starting URL: http://www.testdiary.com/training/selenium/selenium-test-page/

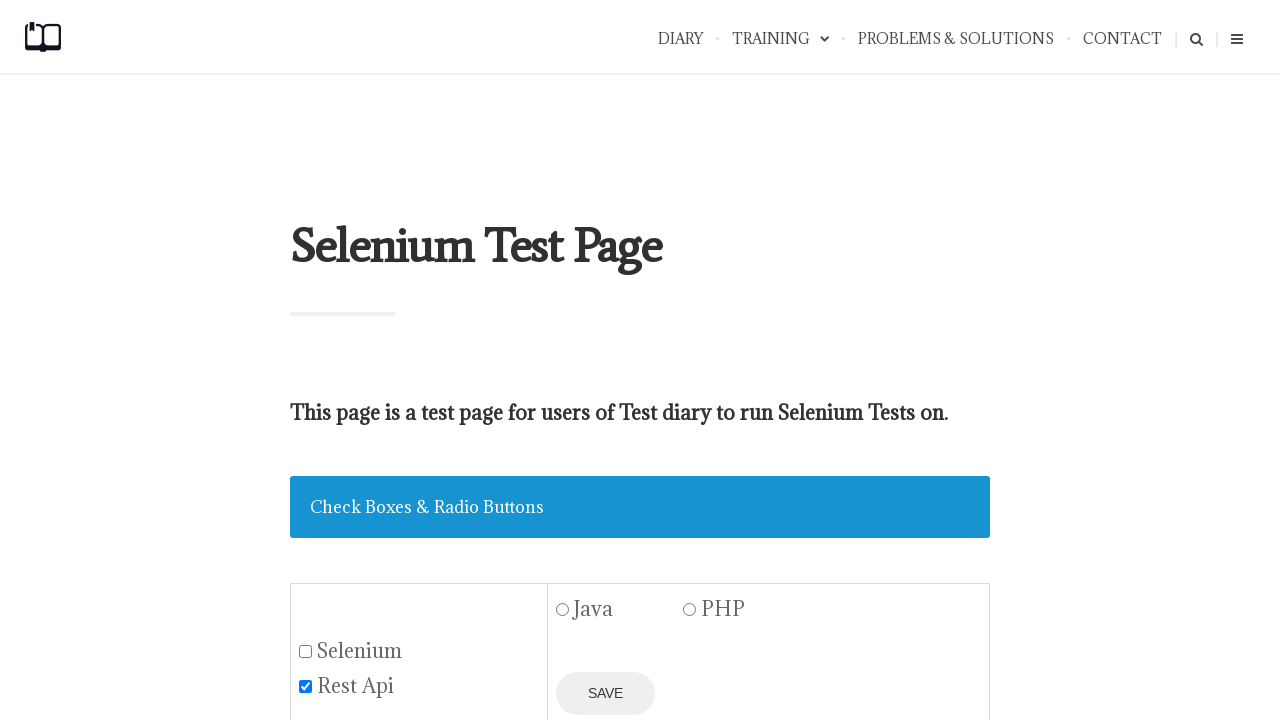

Waited for 'Open page in the same window' hyperlink to be visible
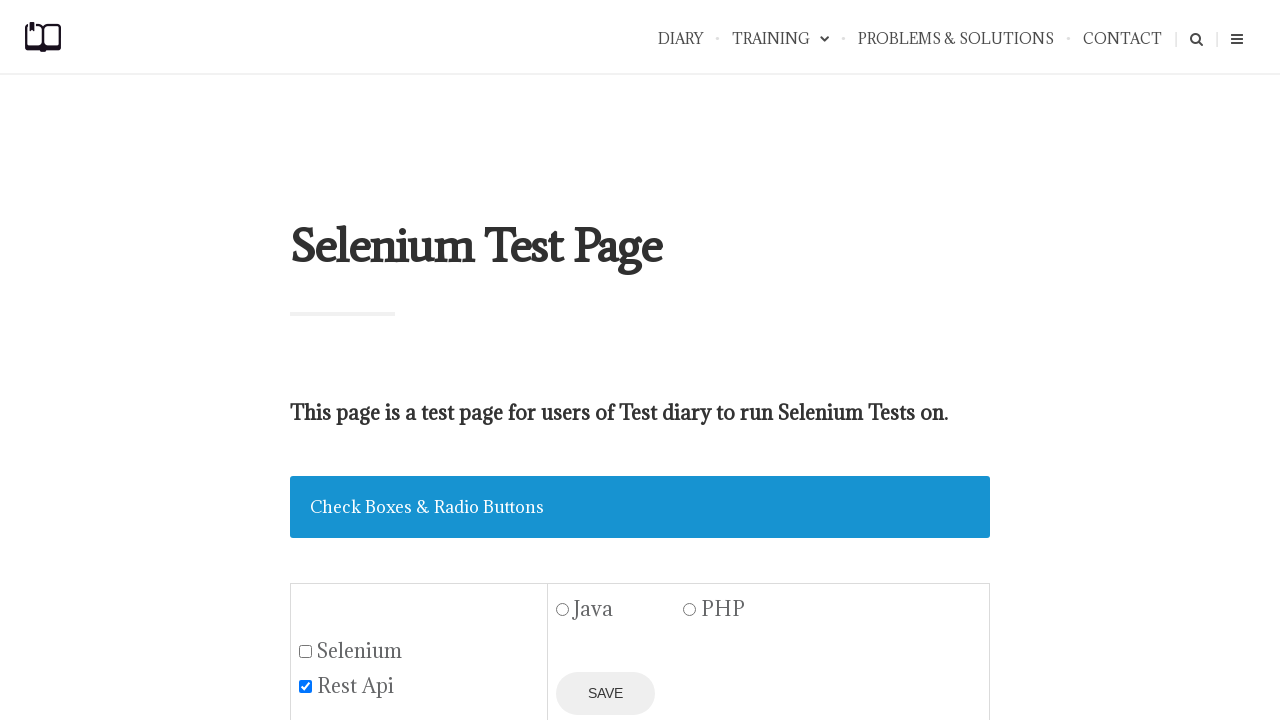

Located the 'Open page in the same window' hyperlink element
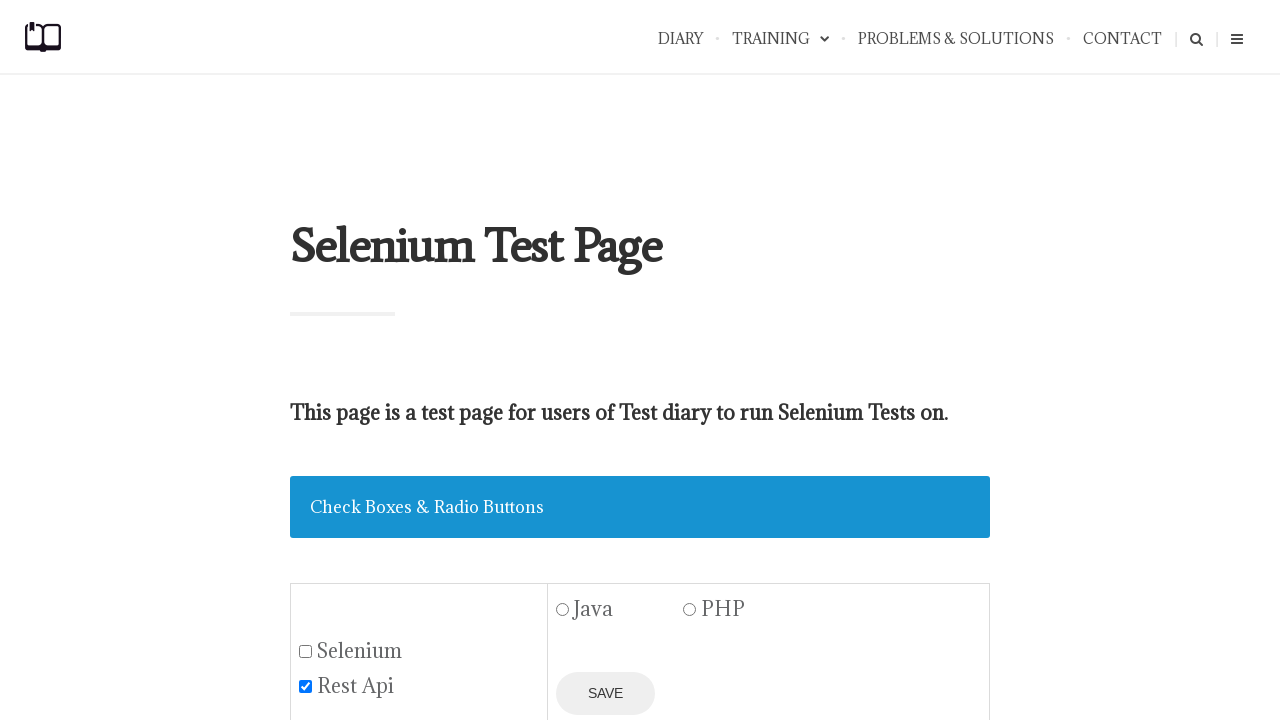

Scrolled to the hyperlink element
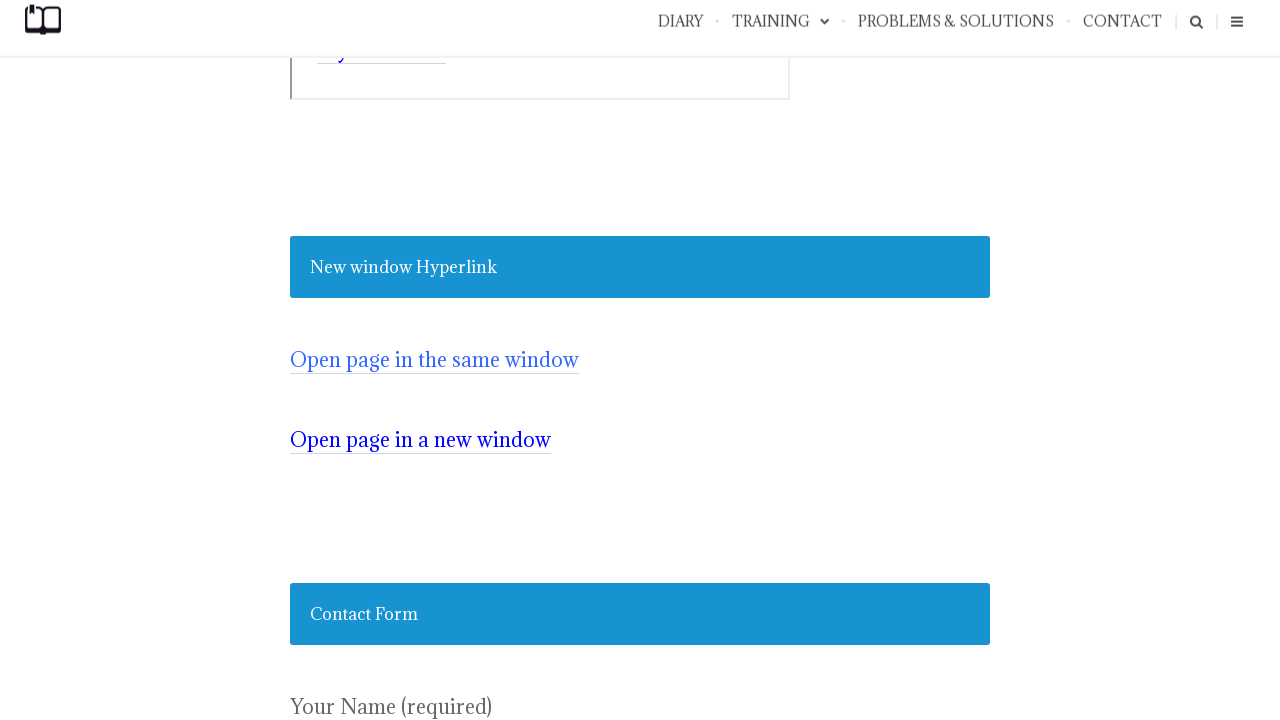

Clicked the hyperlink to open page in the same window at (434, 360) on text=Open page in the same window
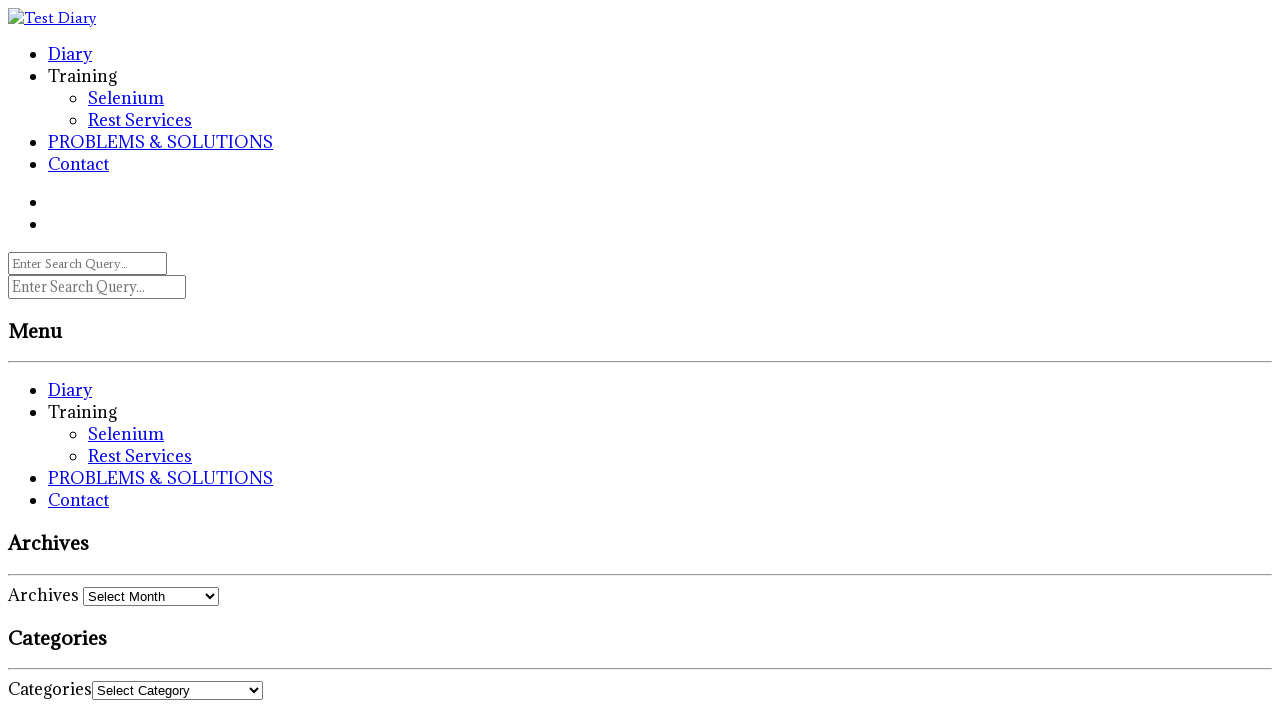

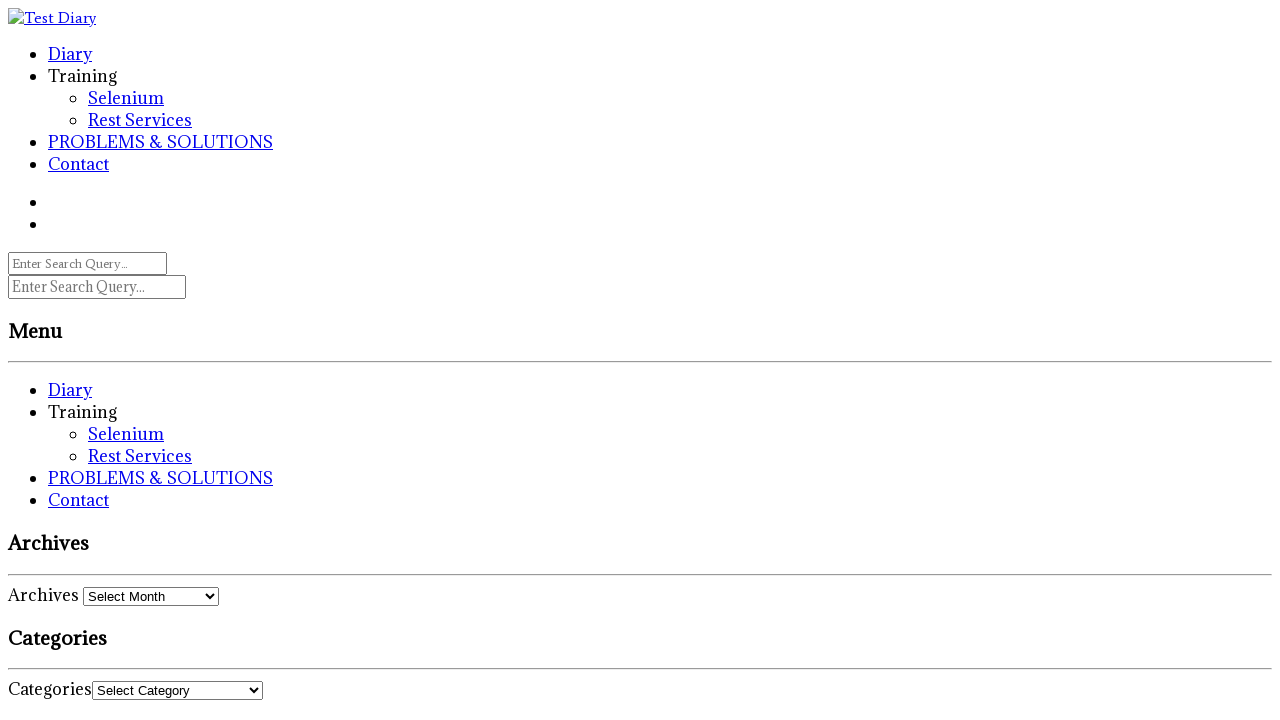